Opens the hamburger menu and navigates to the Online Products page

Starting URL: https://anupdamoda.github.io/AceOnlineShoePortal/index.html

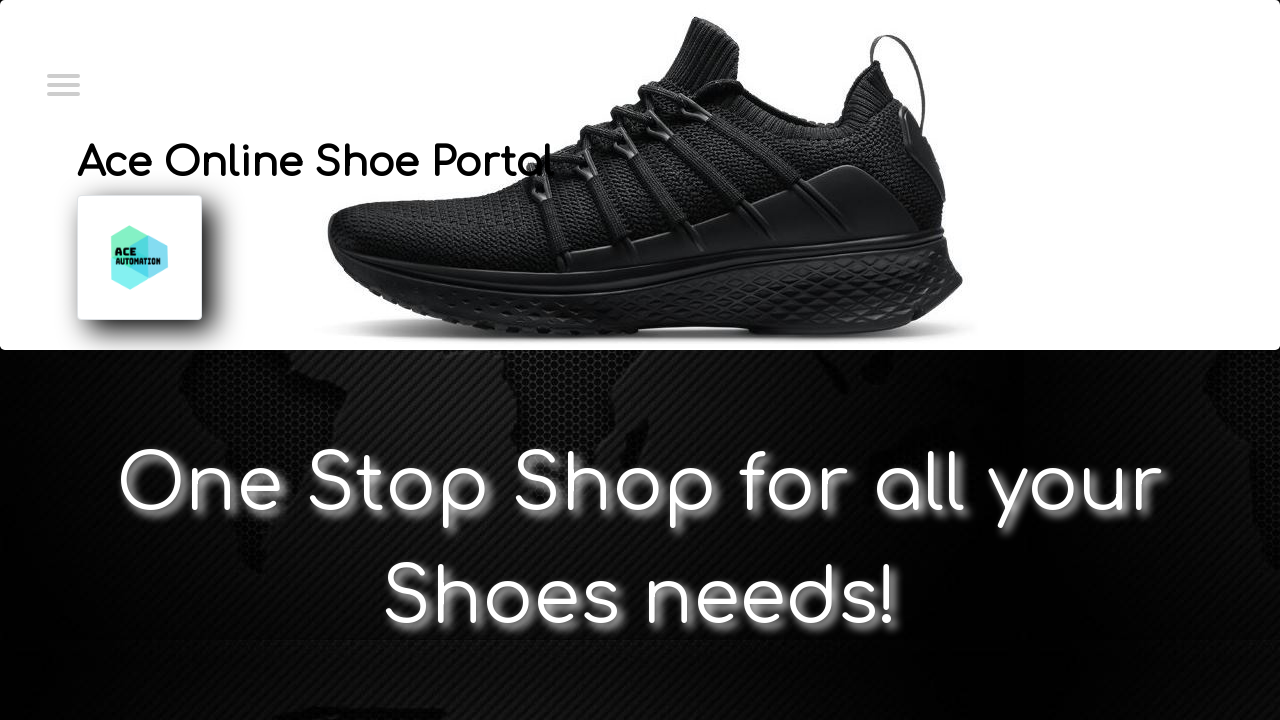

Clicked hamburger menu to open navigation at (62, 83) on //*[@id="menuToggle"]/input
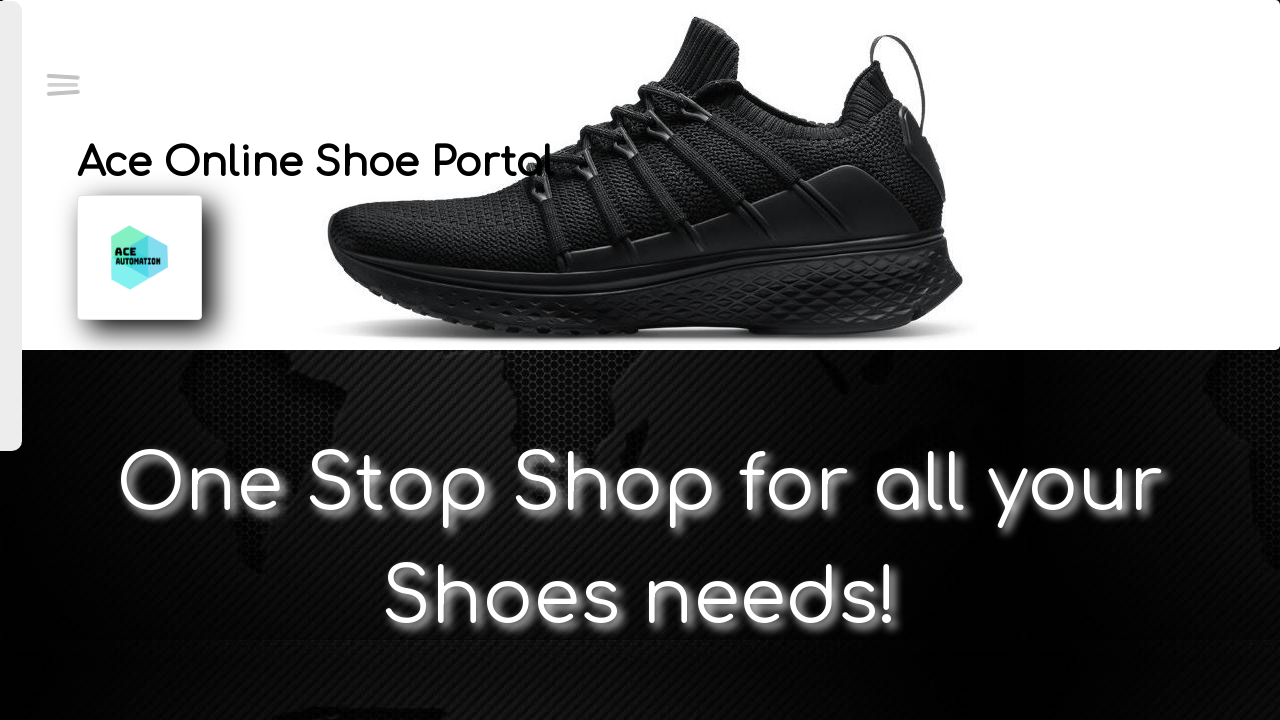

Clicked on Online Products link to navigate to the Online Products page at (147, 226) on text=Online Products
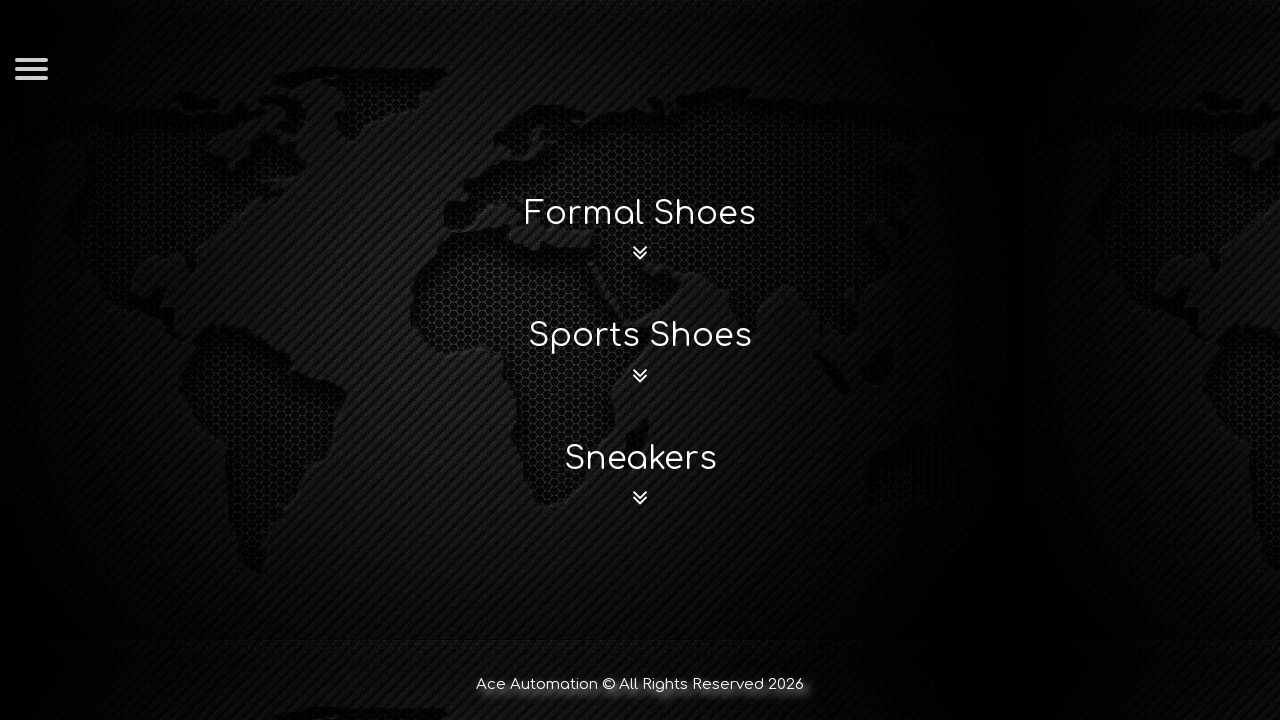

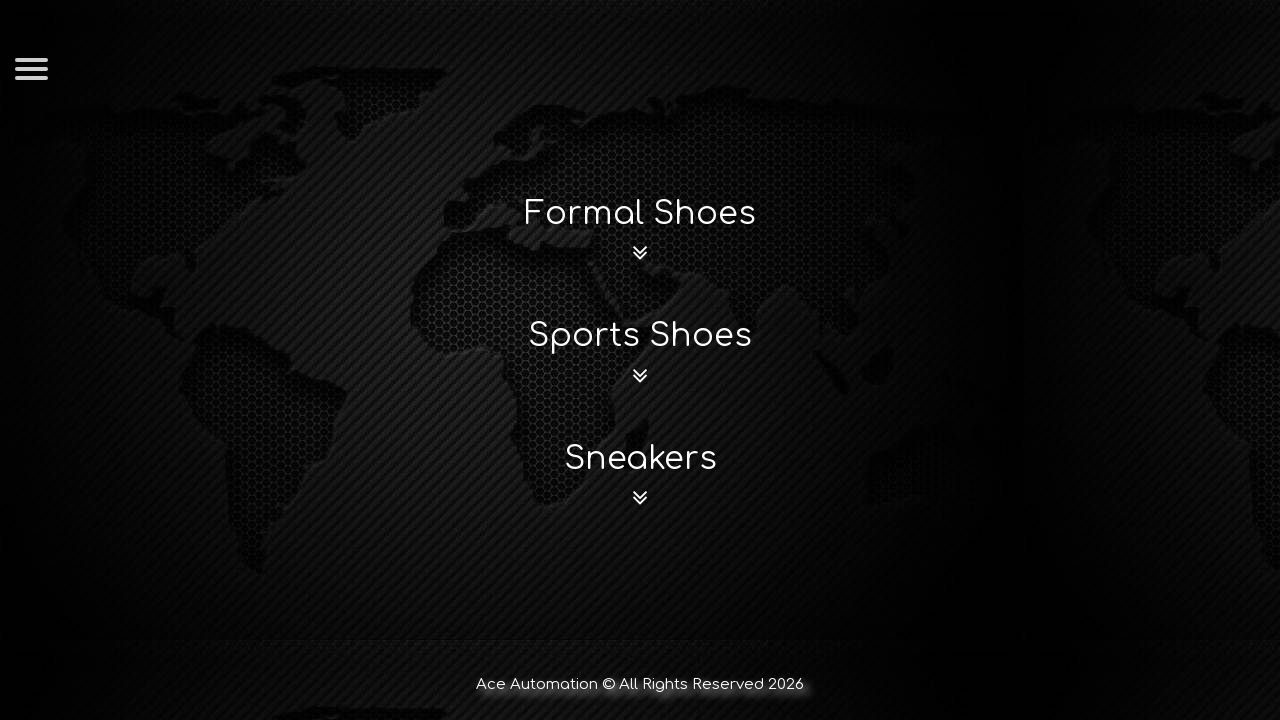